Tests the add/remove elements functionality by clicking the Add Element button, verifying the Delete button appears, then clicking Delete to remove it

Starting URL: https://the-internet.herokuapp.com/add_remove_elements/

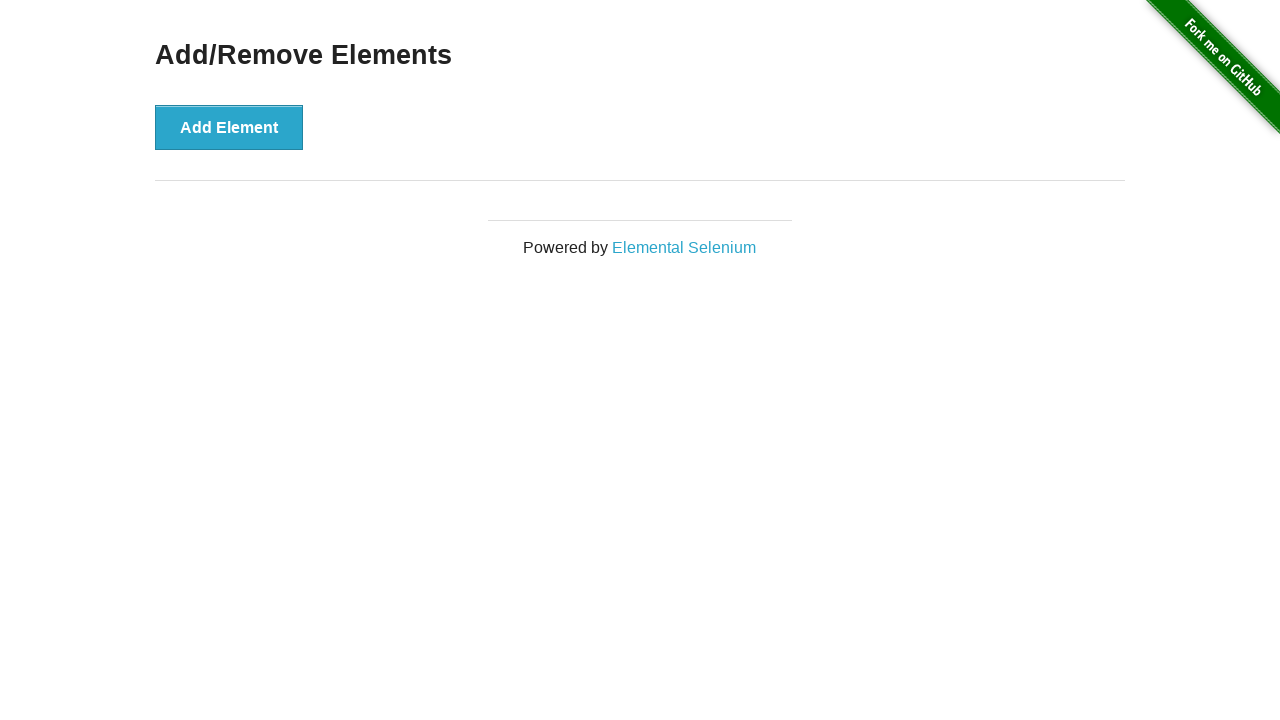

Clicked Add Element button at (229, 127) on button[onclick='addElement()']
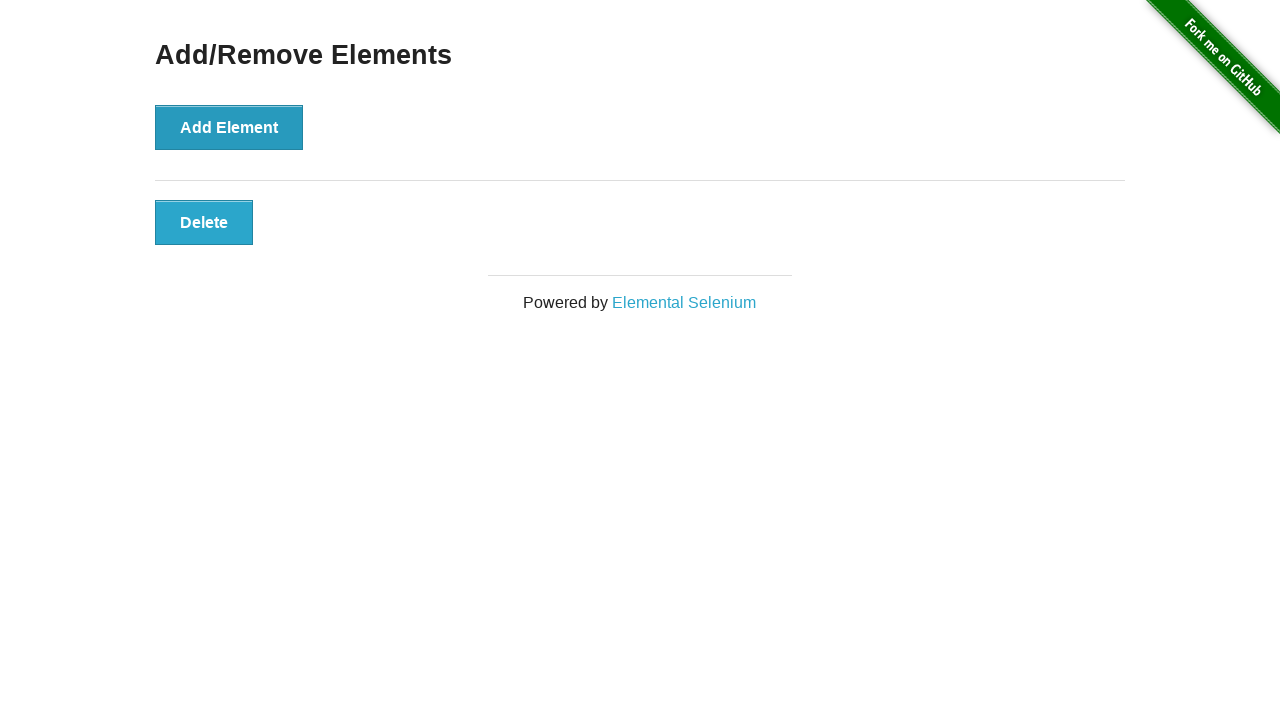

Delete button appeared after adding element
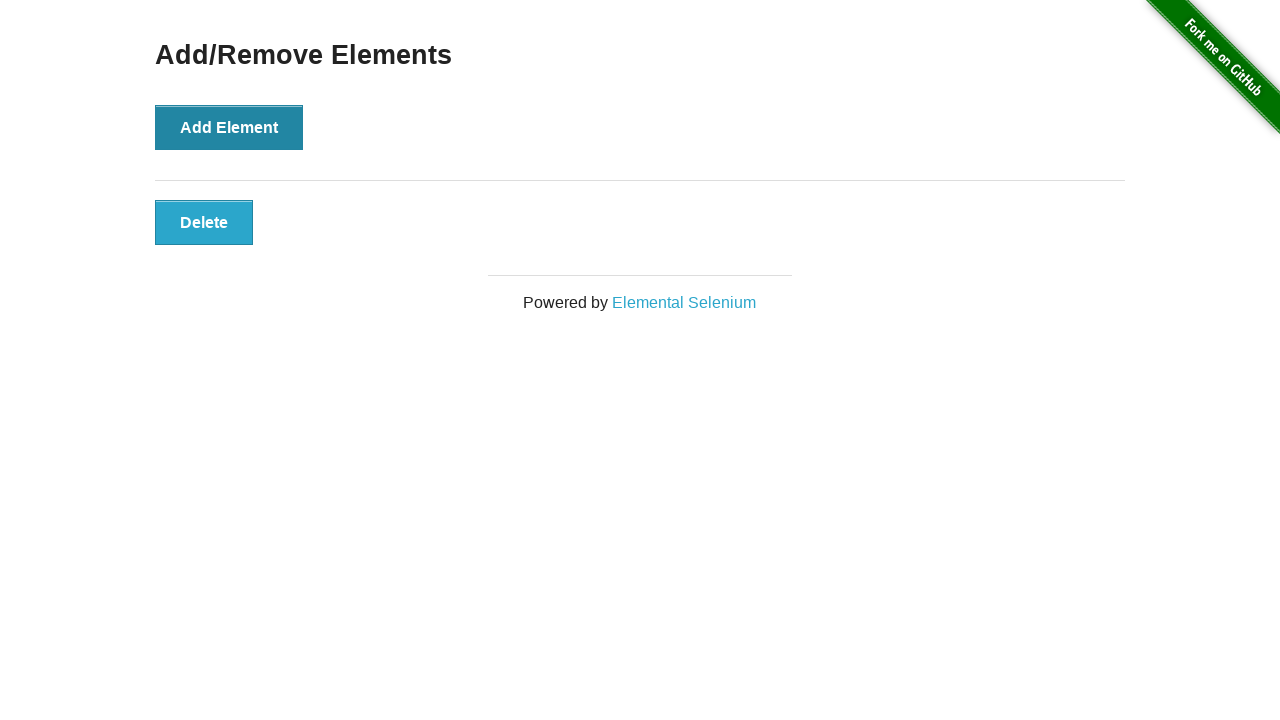

Verified Delete button is visible
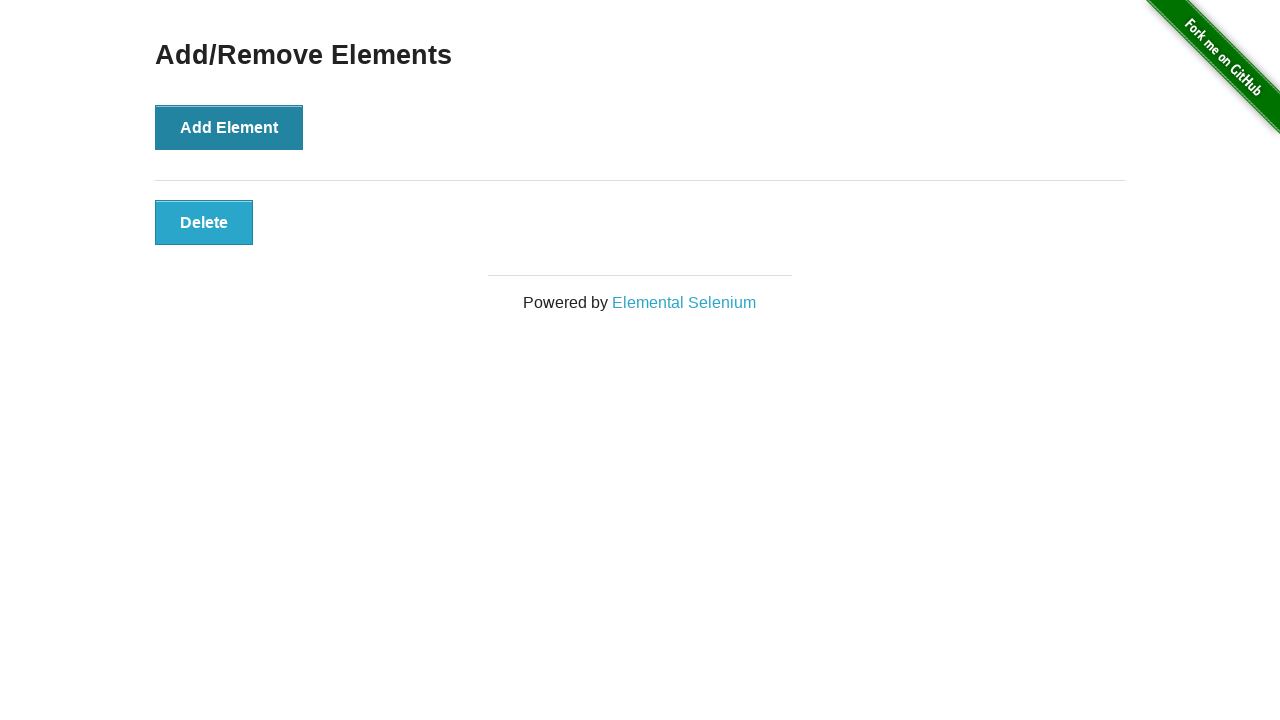

Clicked Delete button to remove element at (204, 222) on button.added-manually
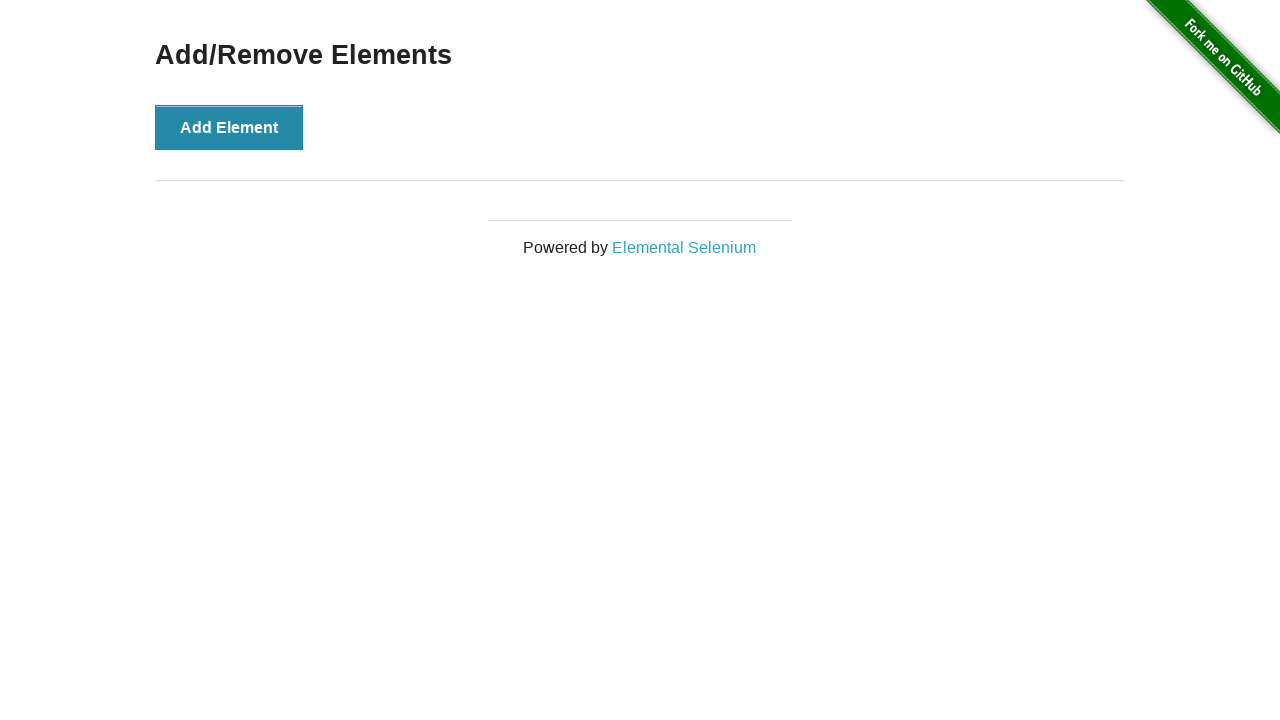

Verified Add/Remove Elements heading is still visible after deletion
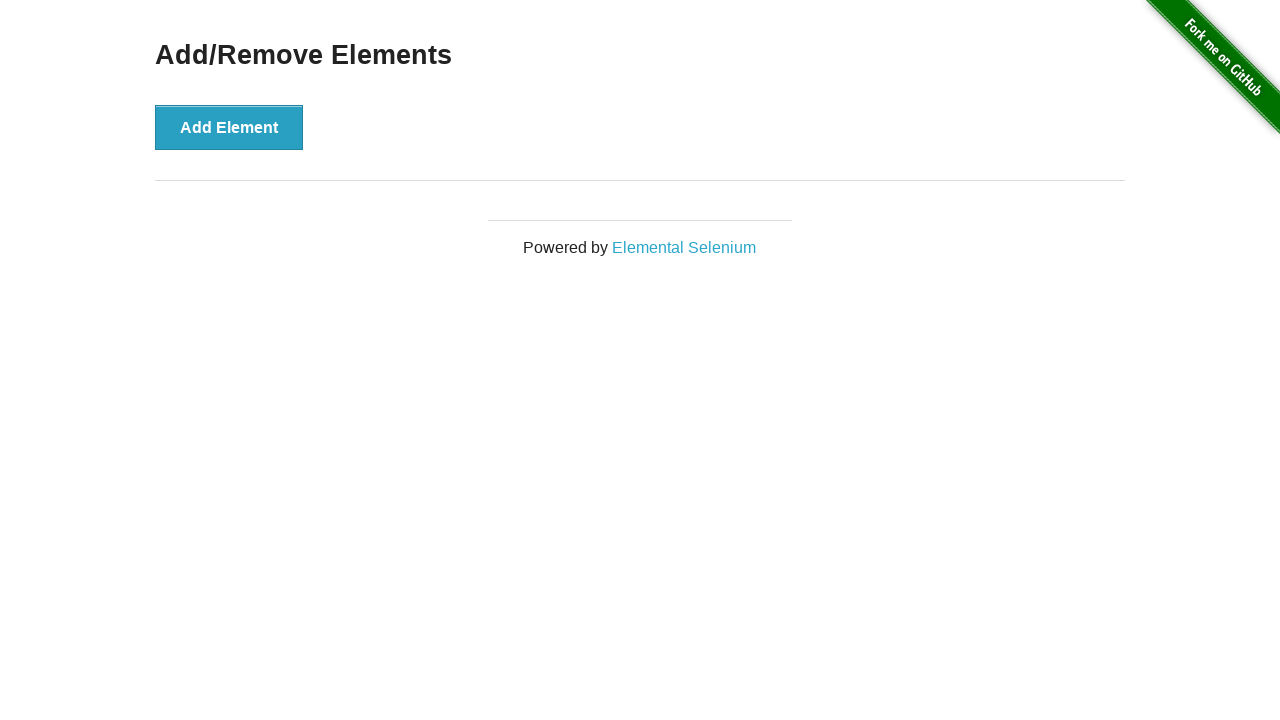

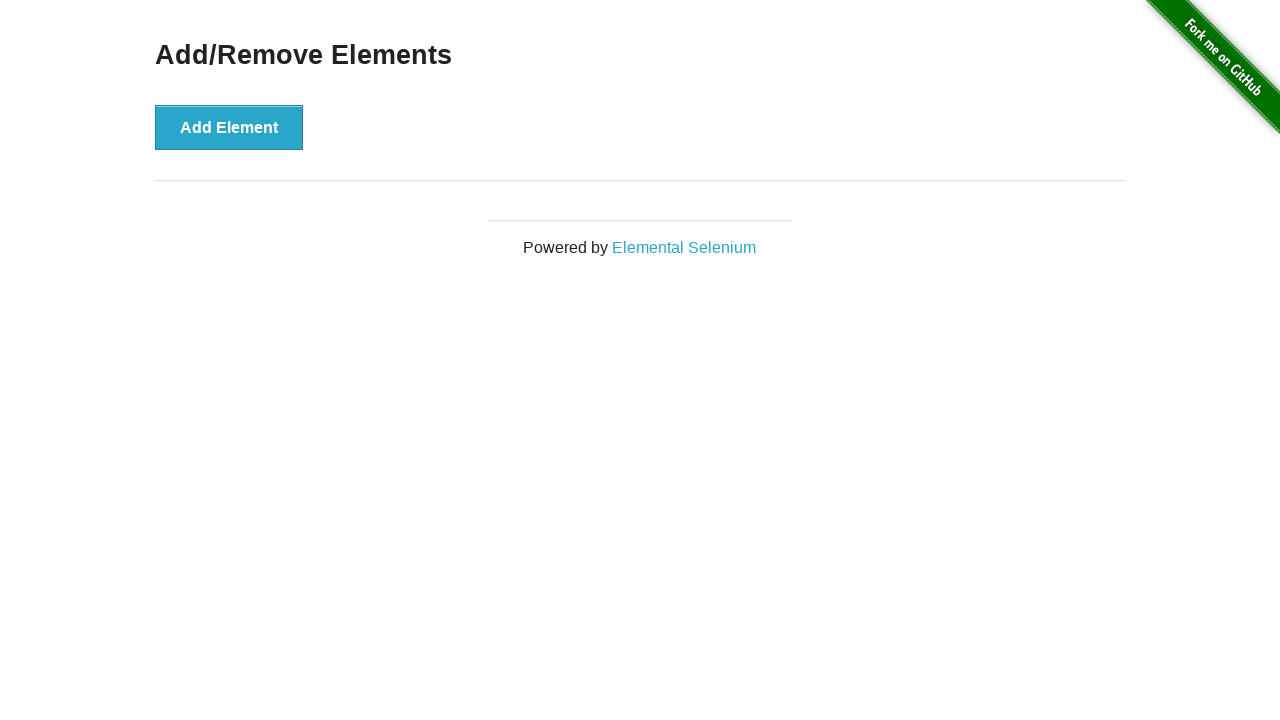